Tests browser alert handling by navigating to a page, triggering alerts through button clicks, and accepting/dismissing the alert dialogs.

Starting URL: https://retail.onlinesbi.sbi/retail/login.htm

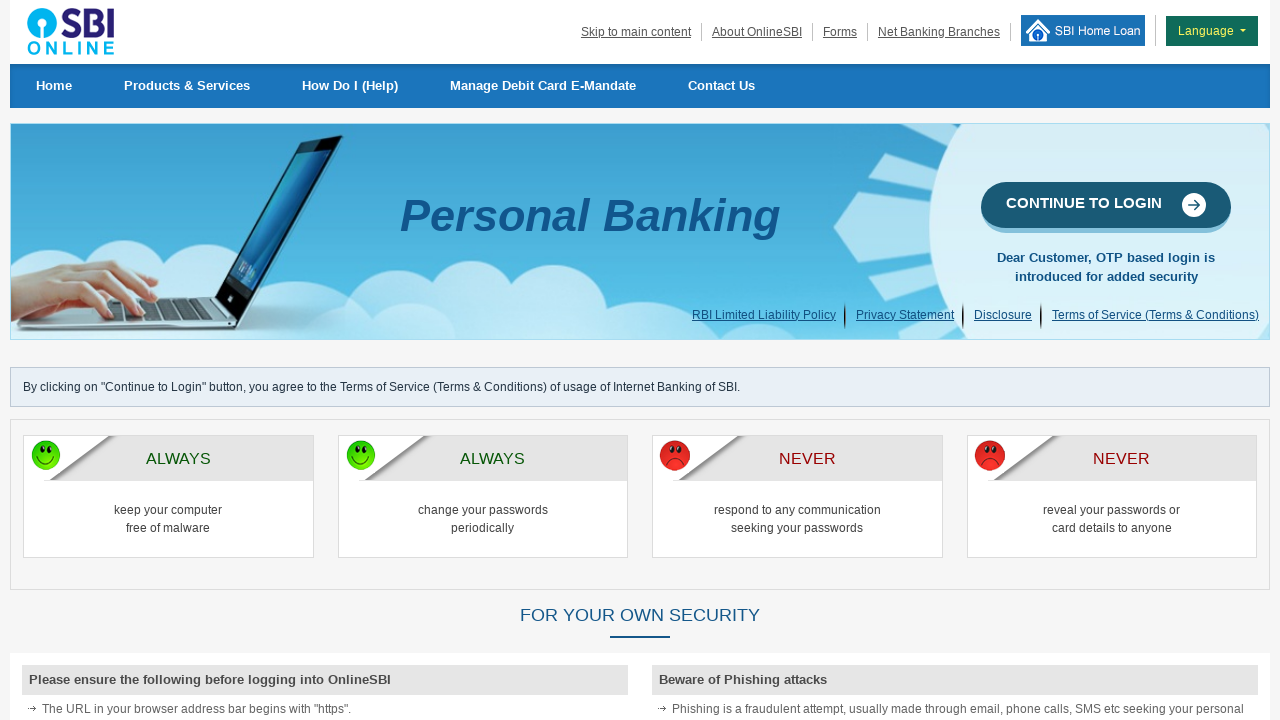

Clicked 'CONTINUE TO LOGIN' link at (1106, 207) on text=CONTINUE TO LOGIN
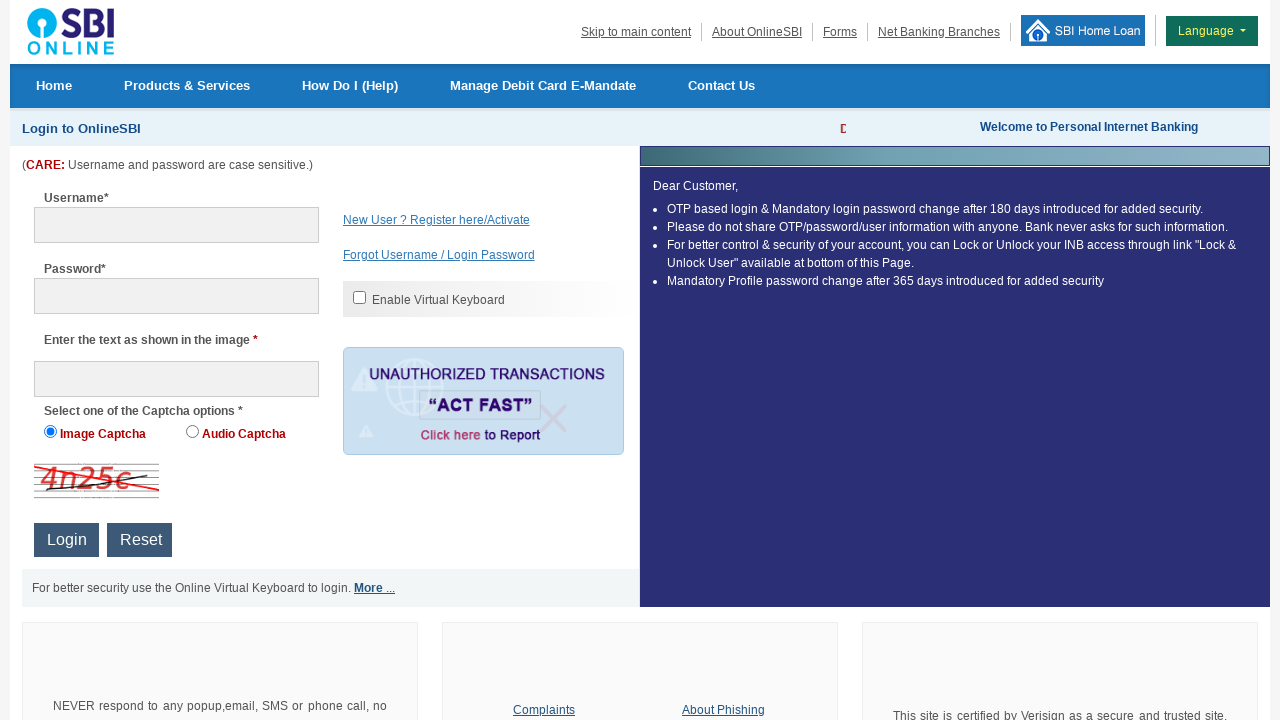

Clicked Button2 to trigger first alert at (66, 540) on #Button2
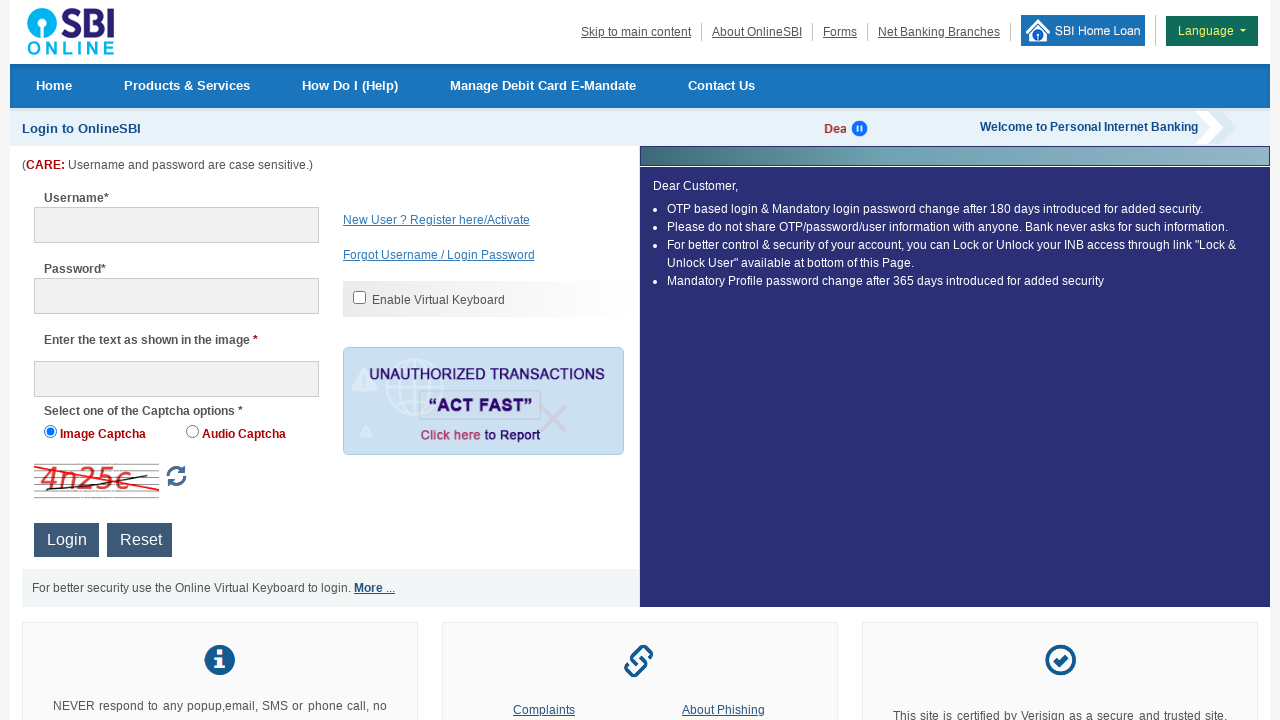

Set up dialog handler to accept alerts
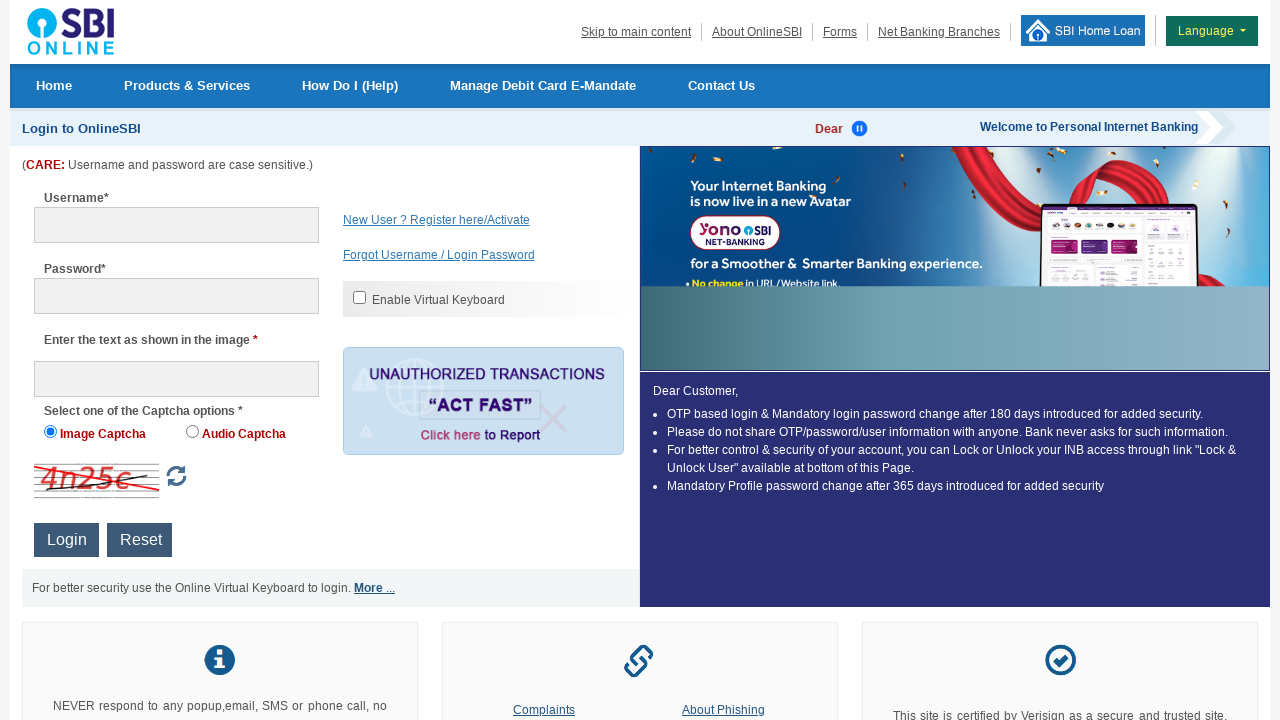

Waited 2 seconds for alert processing
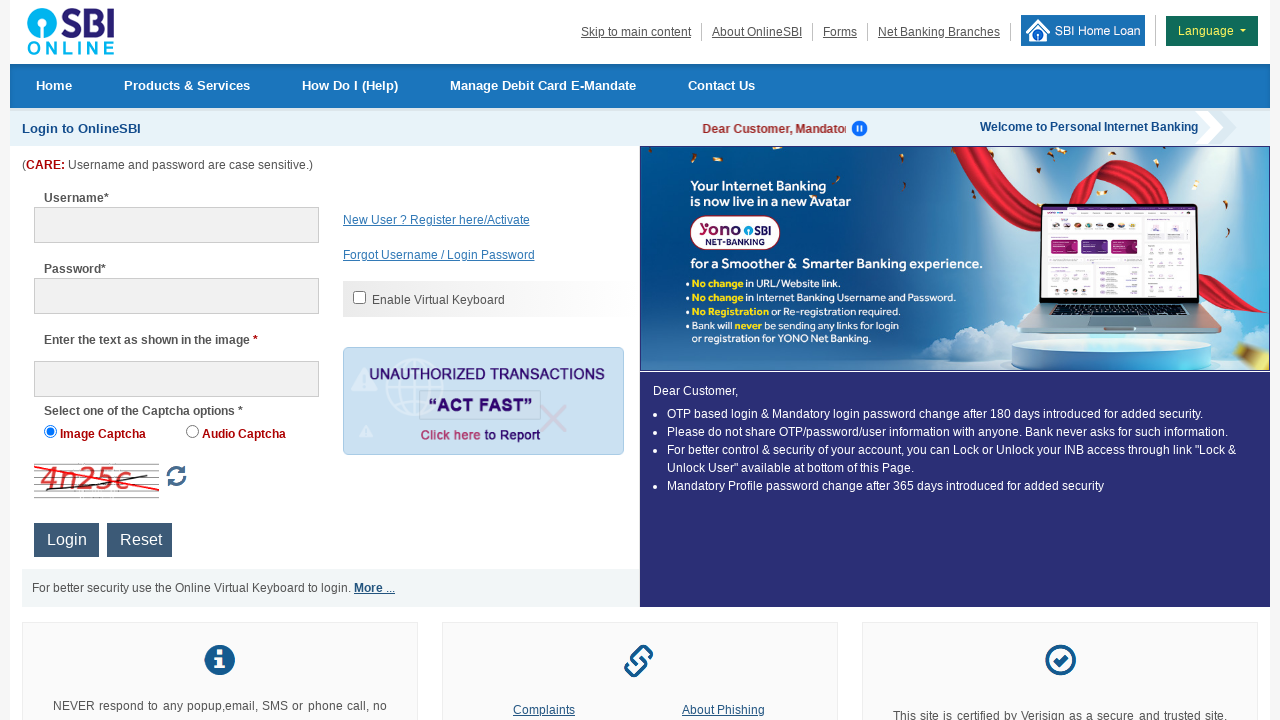

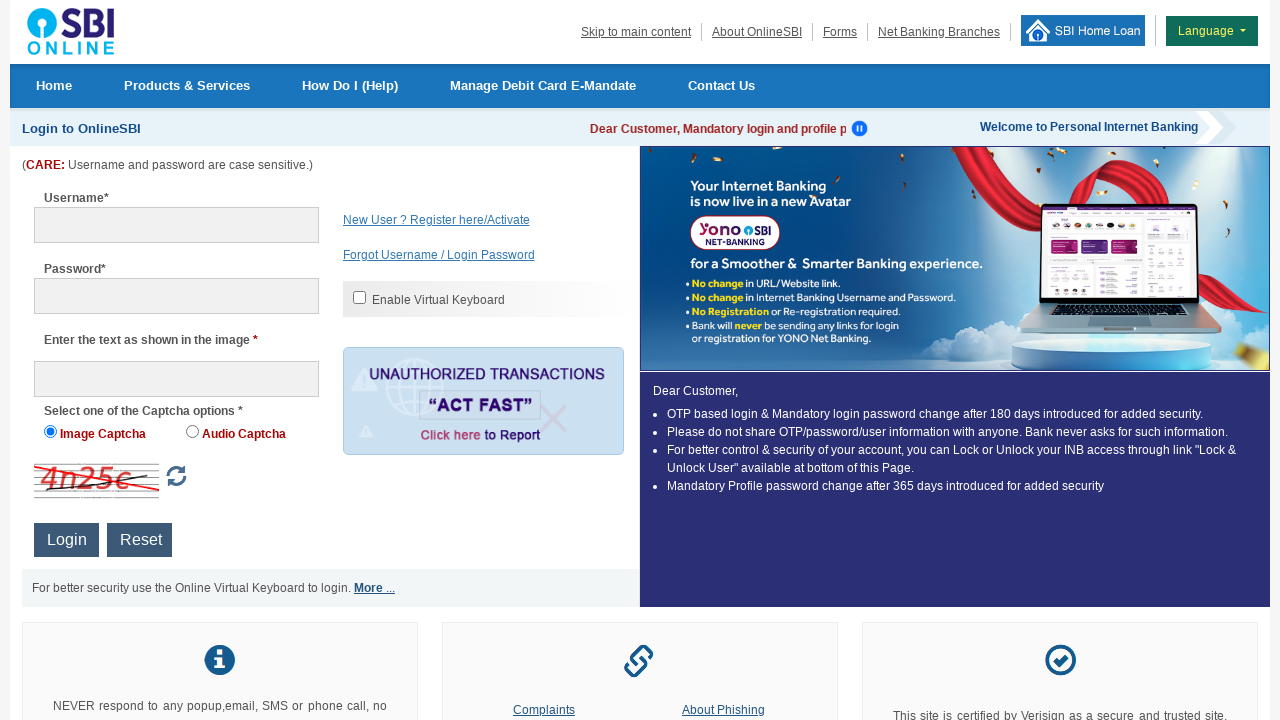